Tests age verification flow on a cocktail recipe website by clicking the age verification confirmation button to access the site content

Starting URL: https://www.makemycocktail.com/?#HowToMakeACocktail

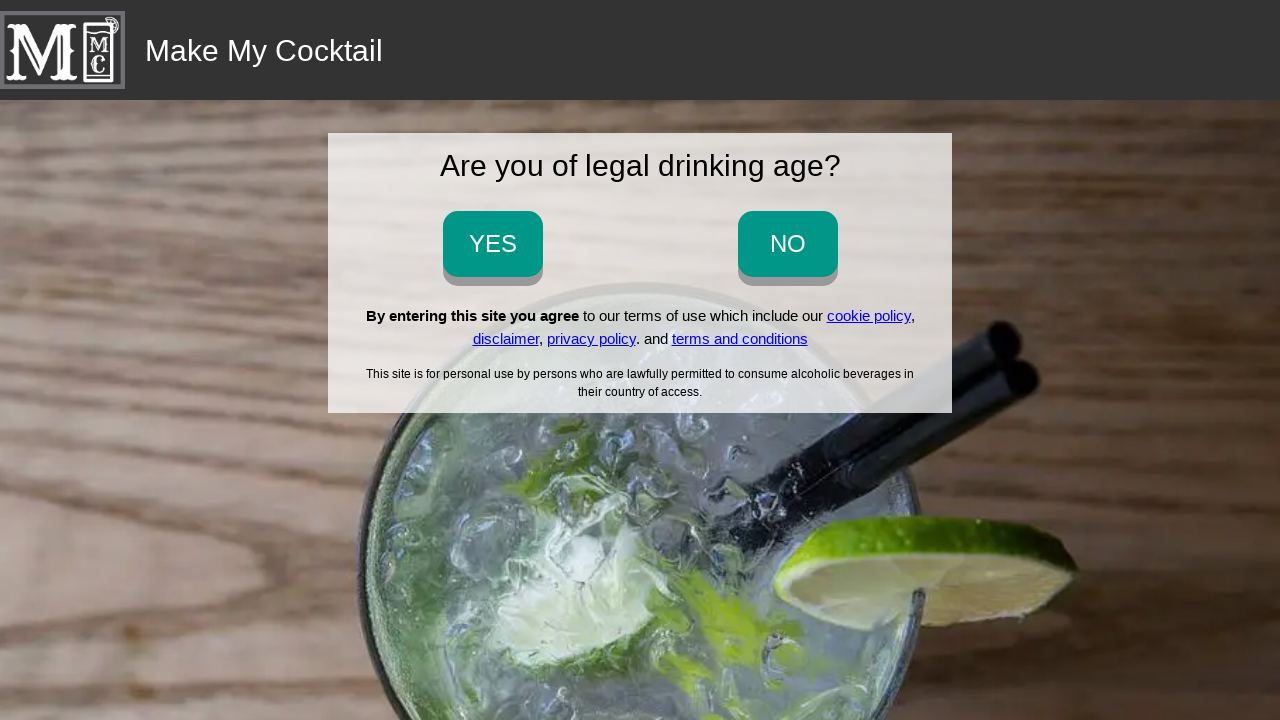

Clicked age verification confirmation button to confirm legal age at (492, 244) on input[onclick='ageVerification_yes()']
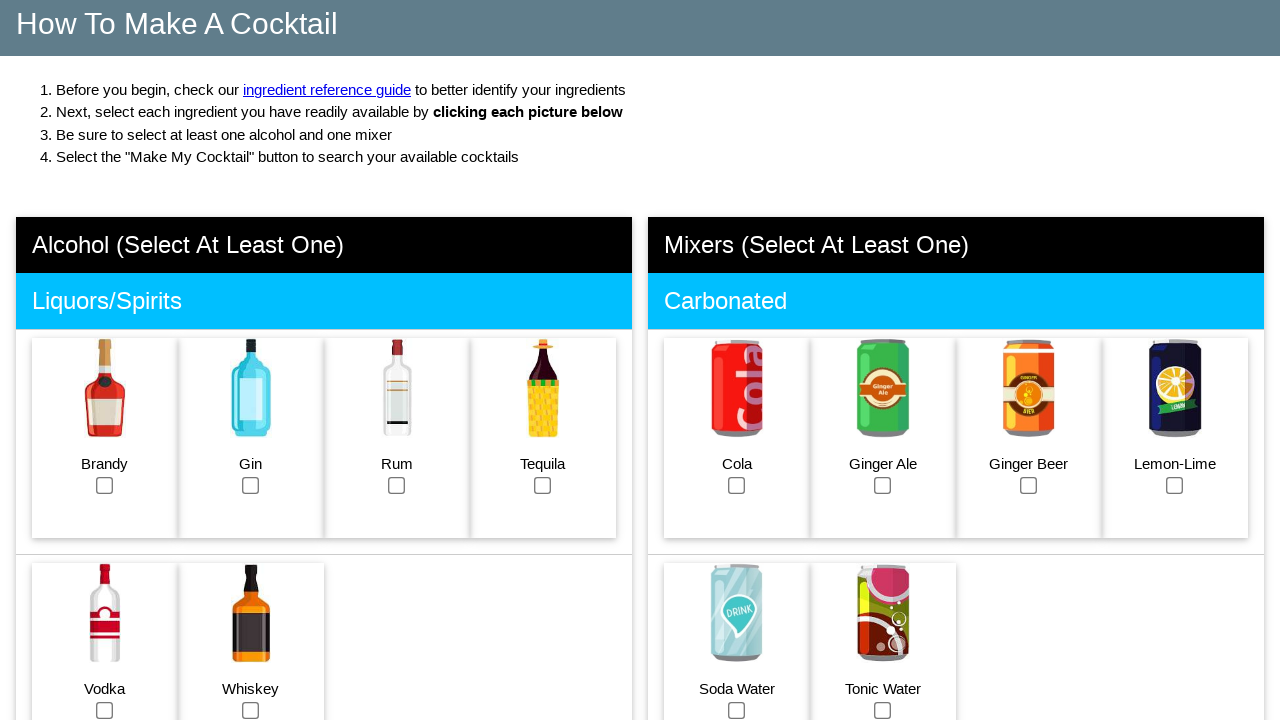

Page content loaded after age verification
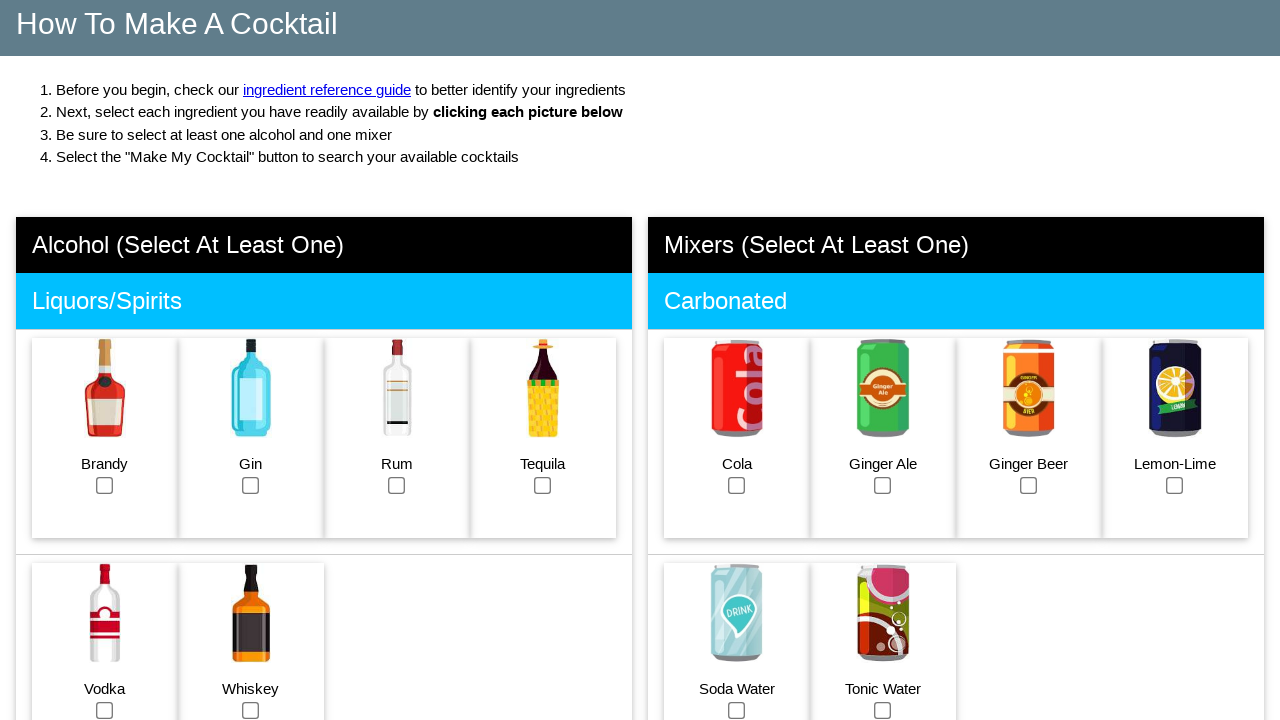

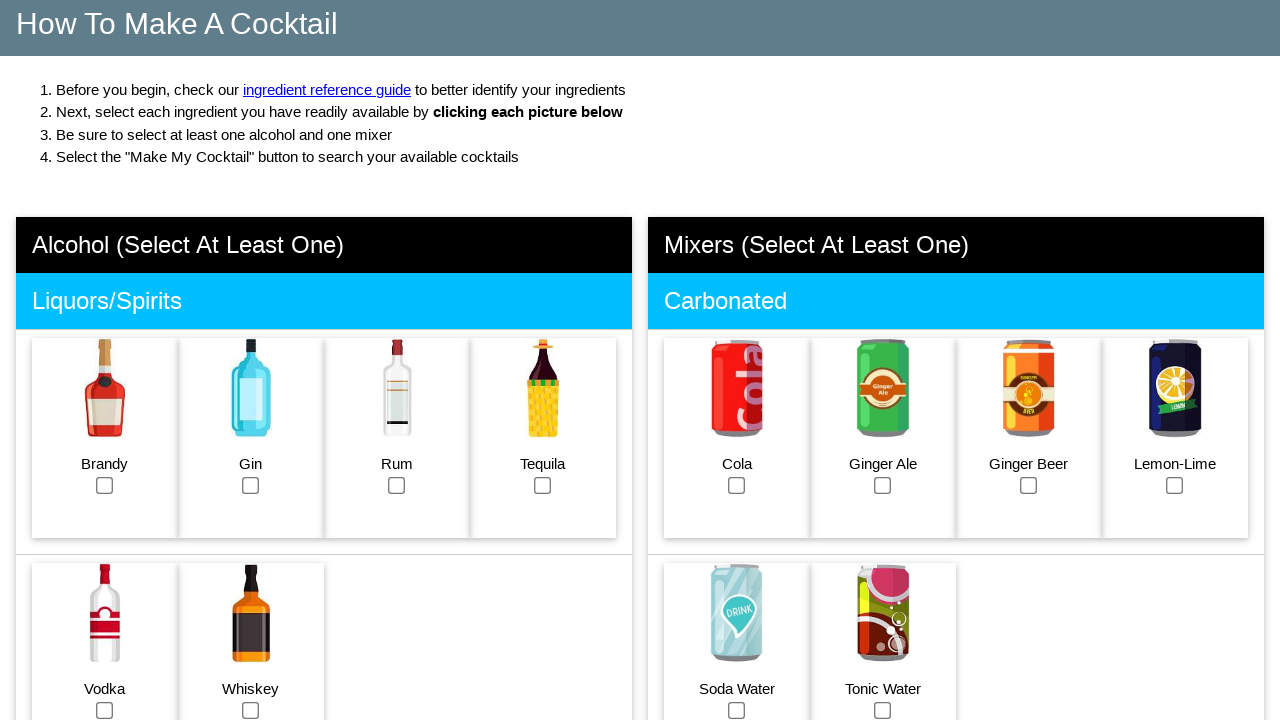